Tests the income input field by checking visibility, placeholder text, and filling a value

Starting URL: https://thin-pham.web.app/

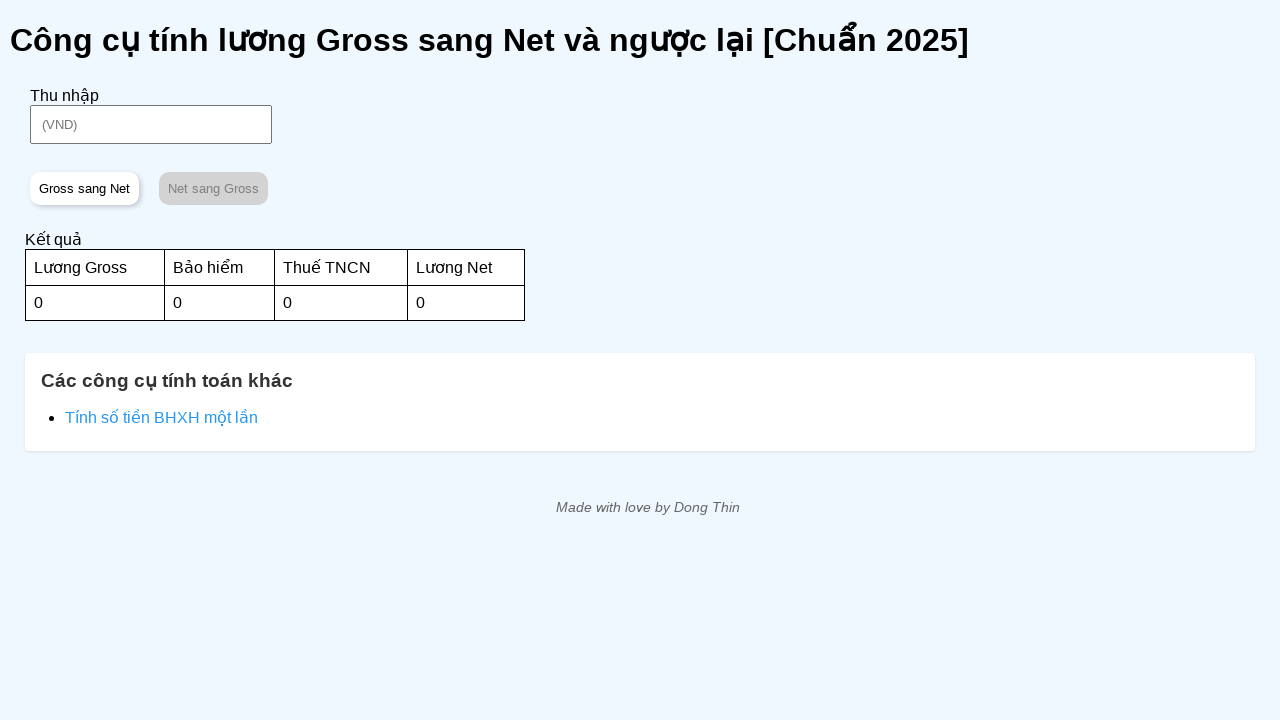

Verified income input field is visible
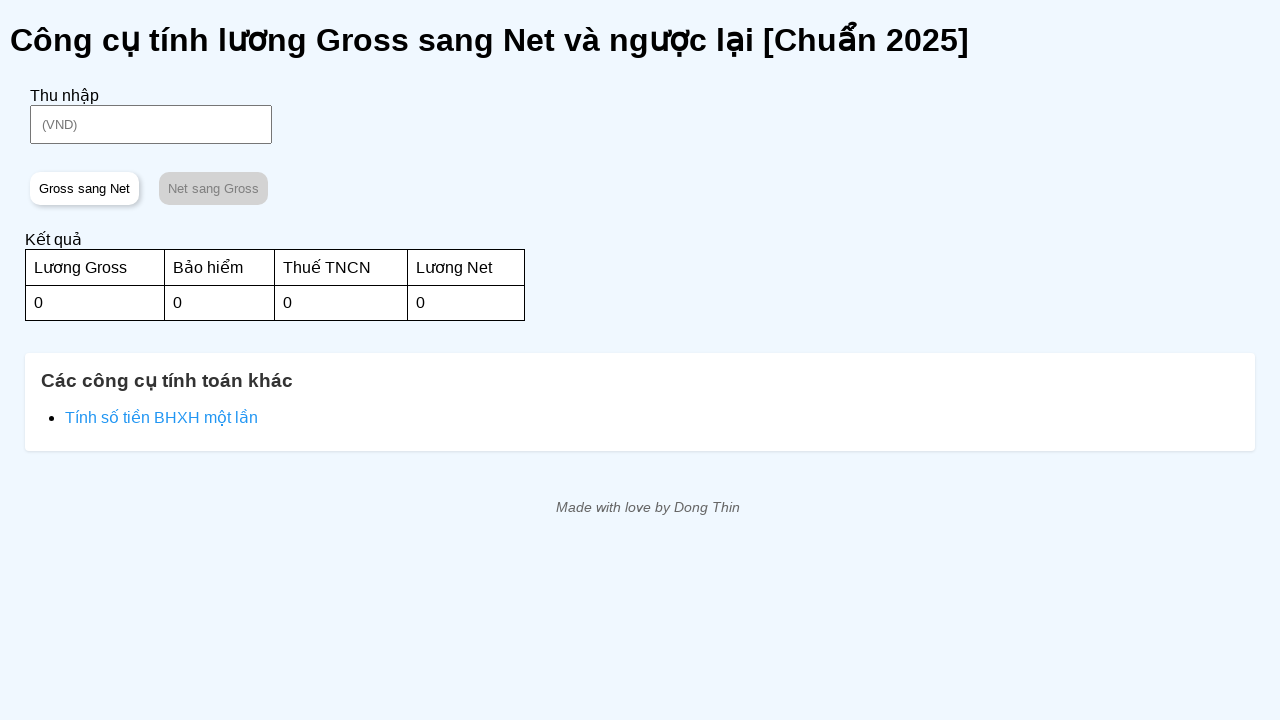

Verified income input has correct placeholder text '(VND)'
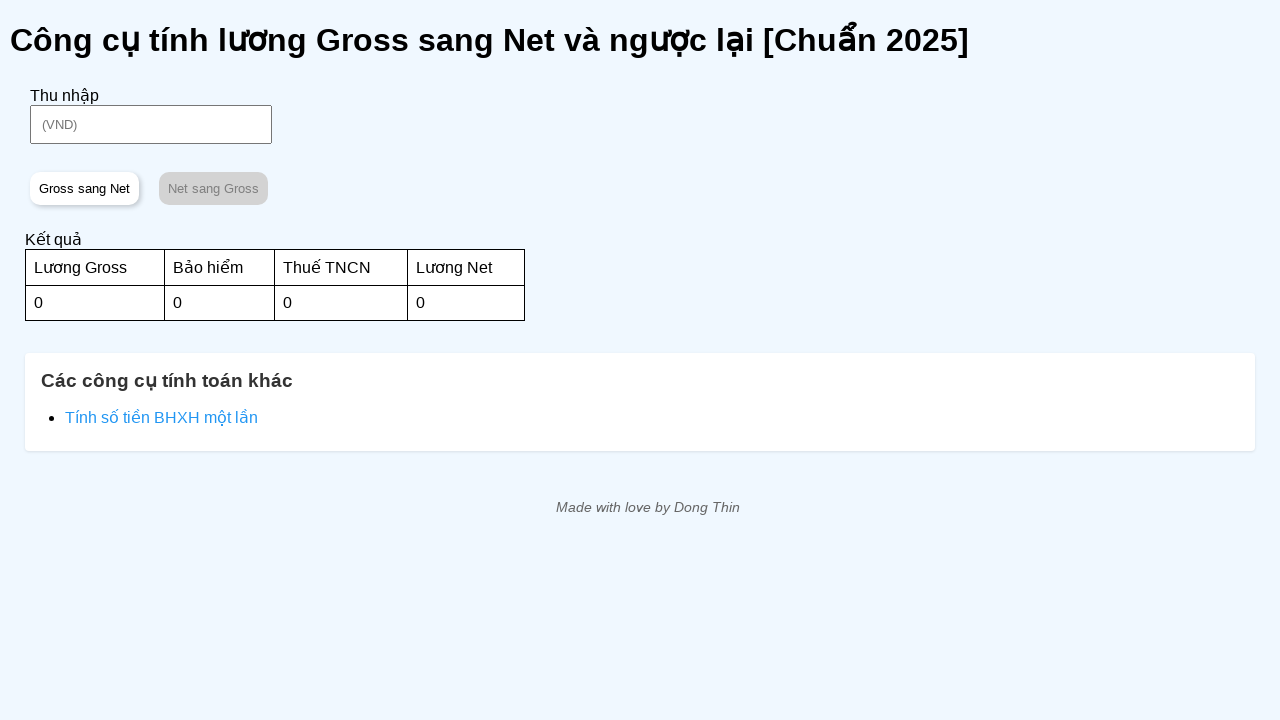

Clicked on income input field at (151, 124) on #income
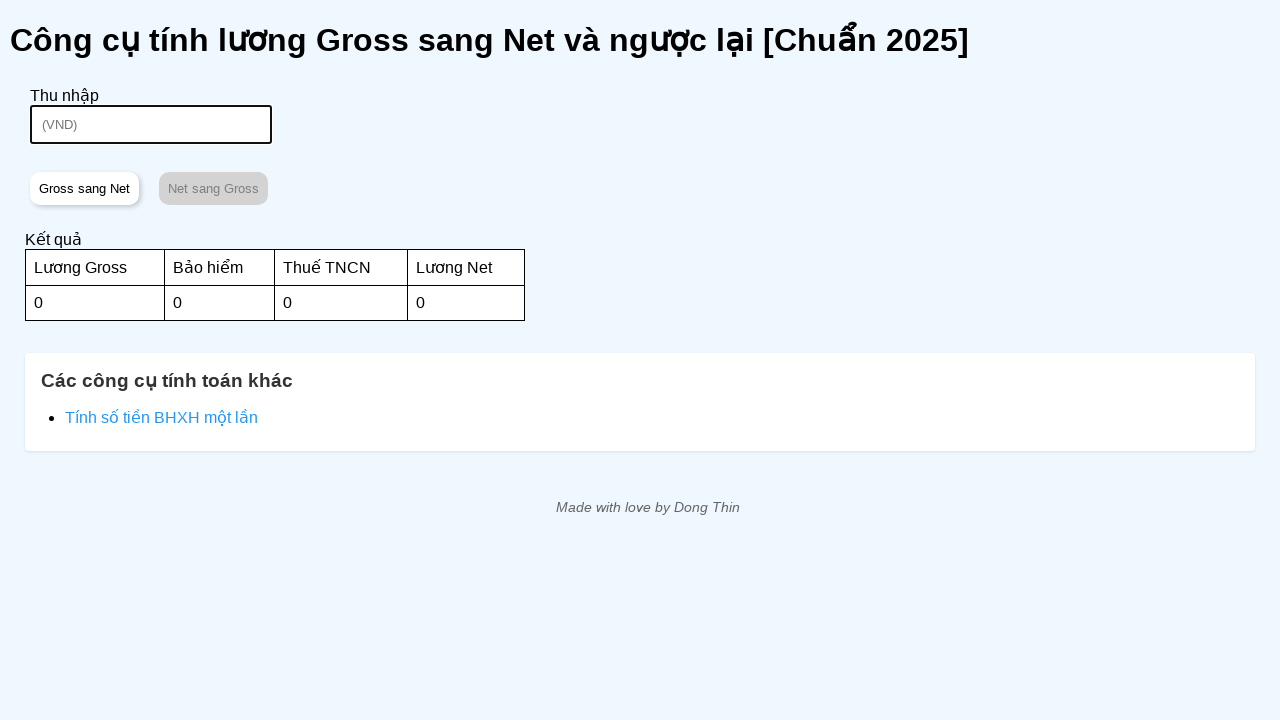

Filled income input field with value '10000000' on #income
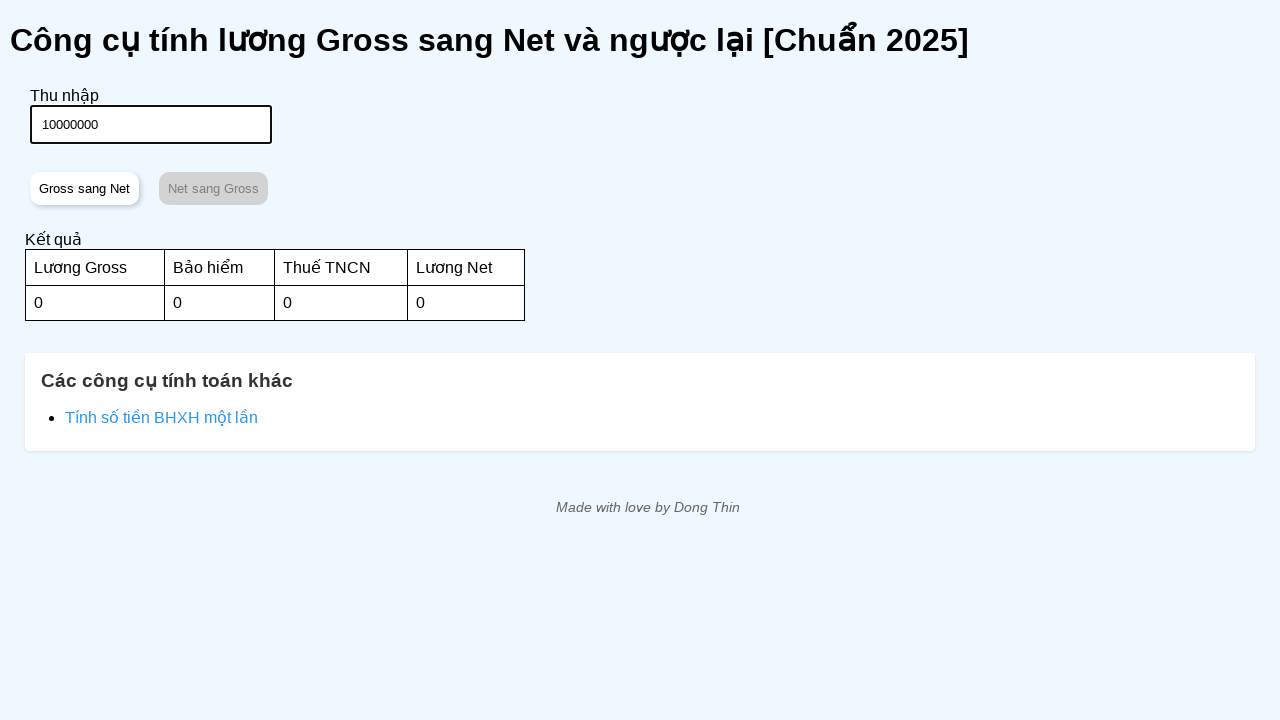

Verified income input contains the value '10000000'
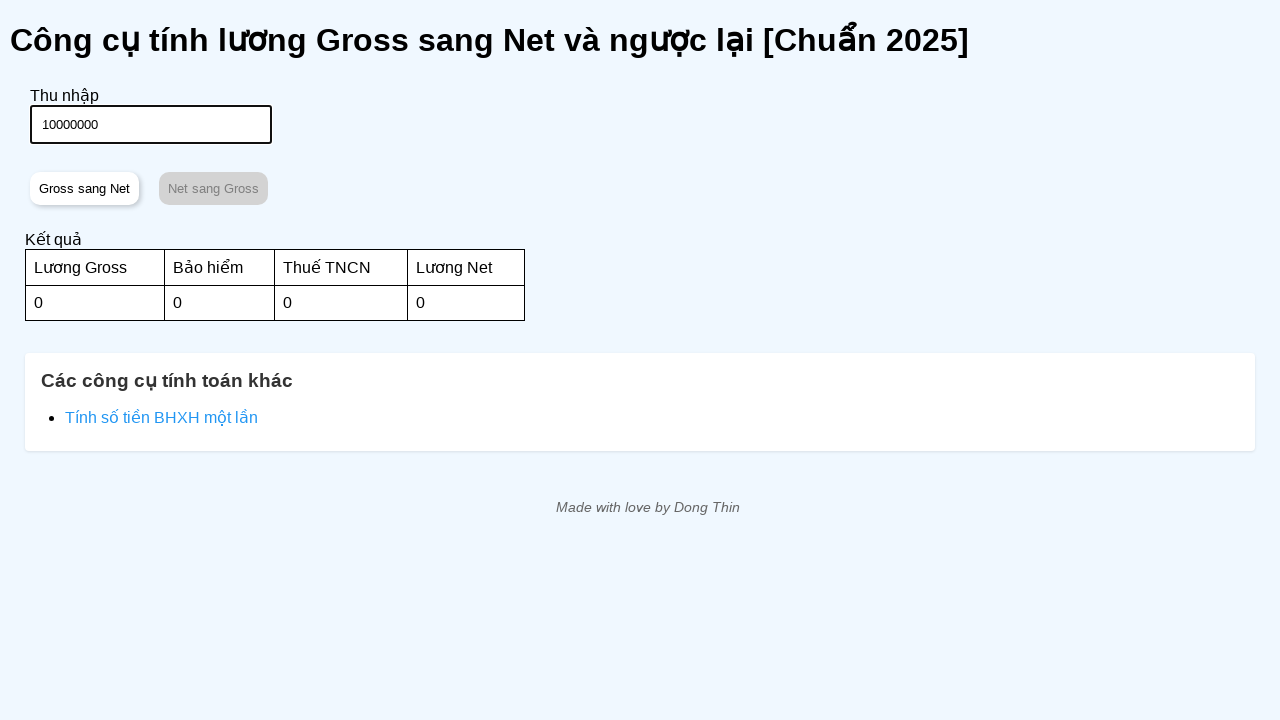

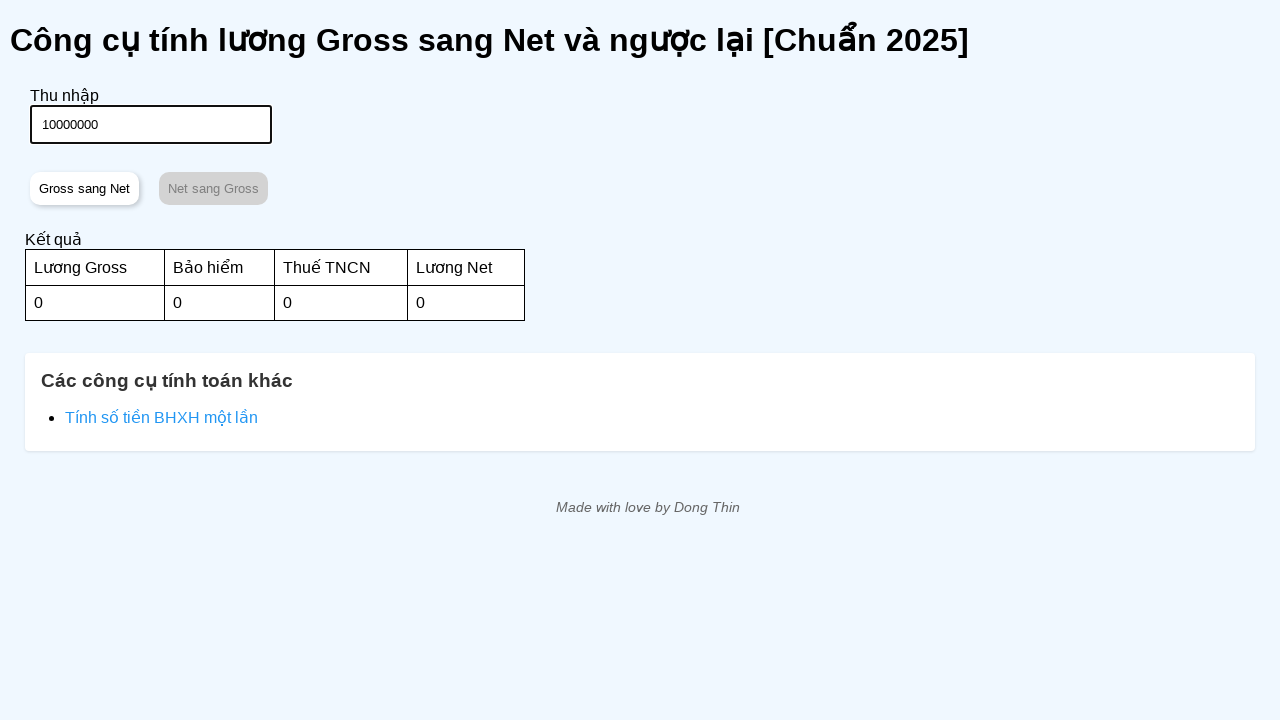